Tests the login form validation by clicking the login button without credentials and verifying the error message appears, then dismissing it and verifying it disappears.

Starting URL: https://www.saucedemo.com/

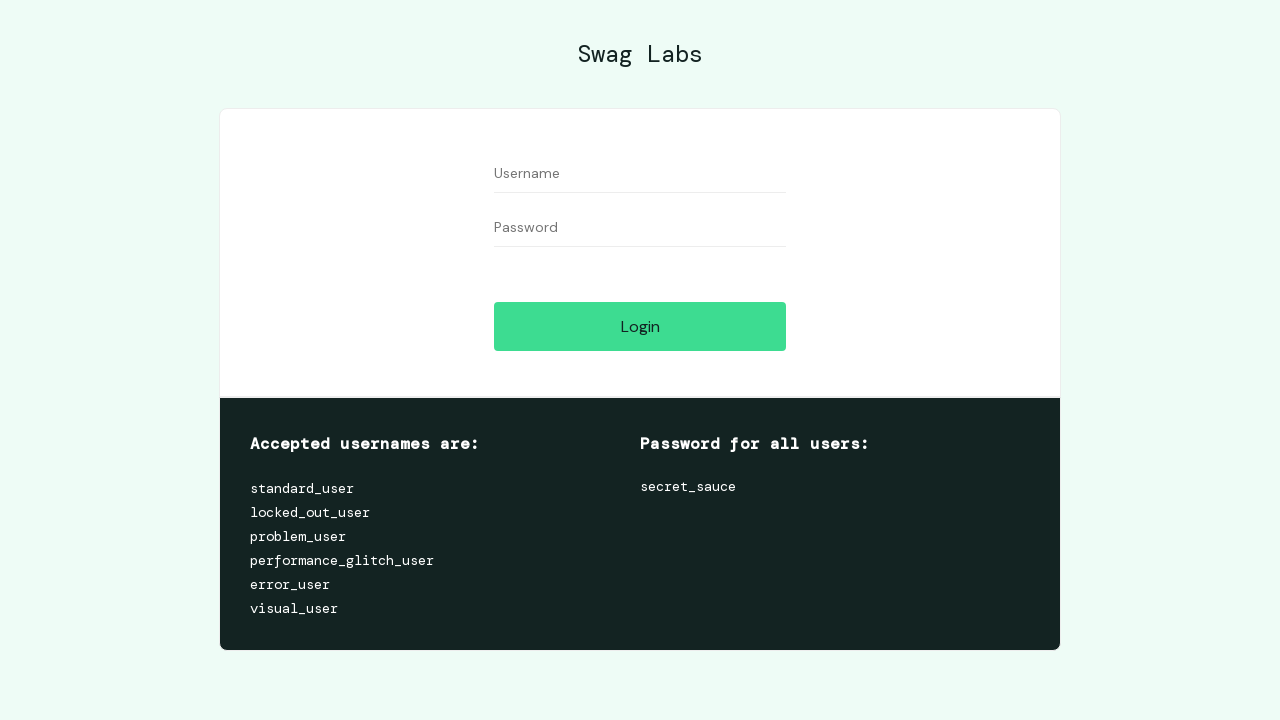

Set viewport size to 1936x1056
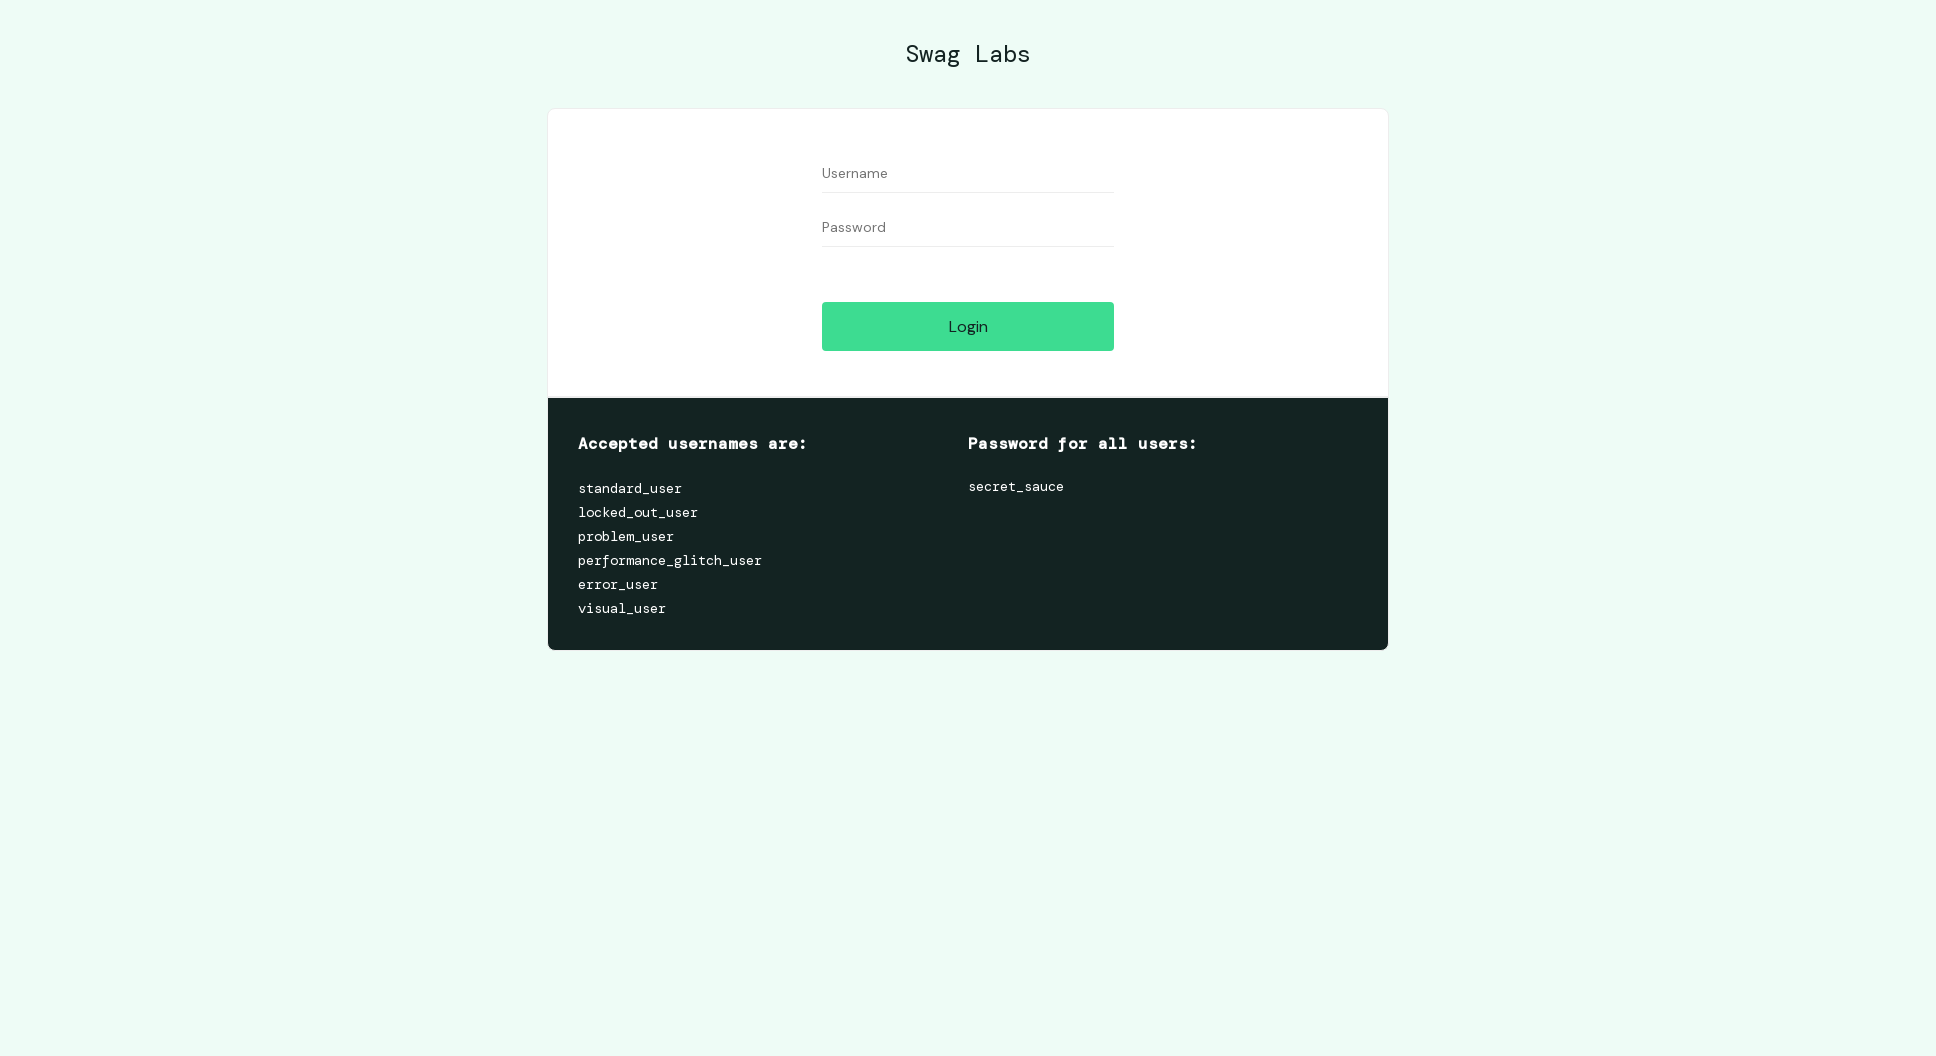

Login button became visible
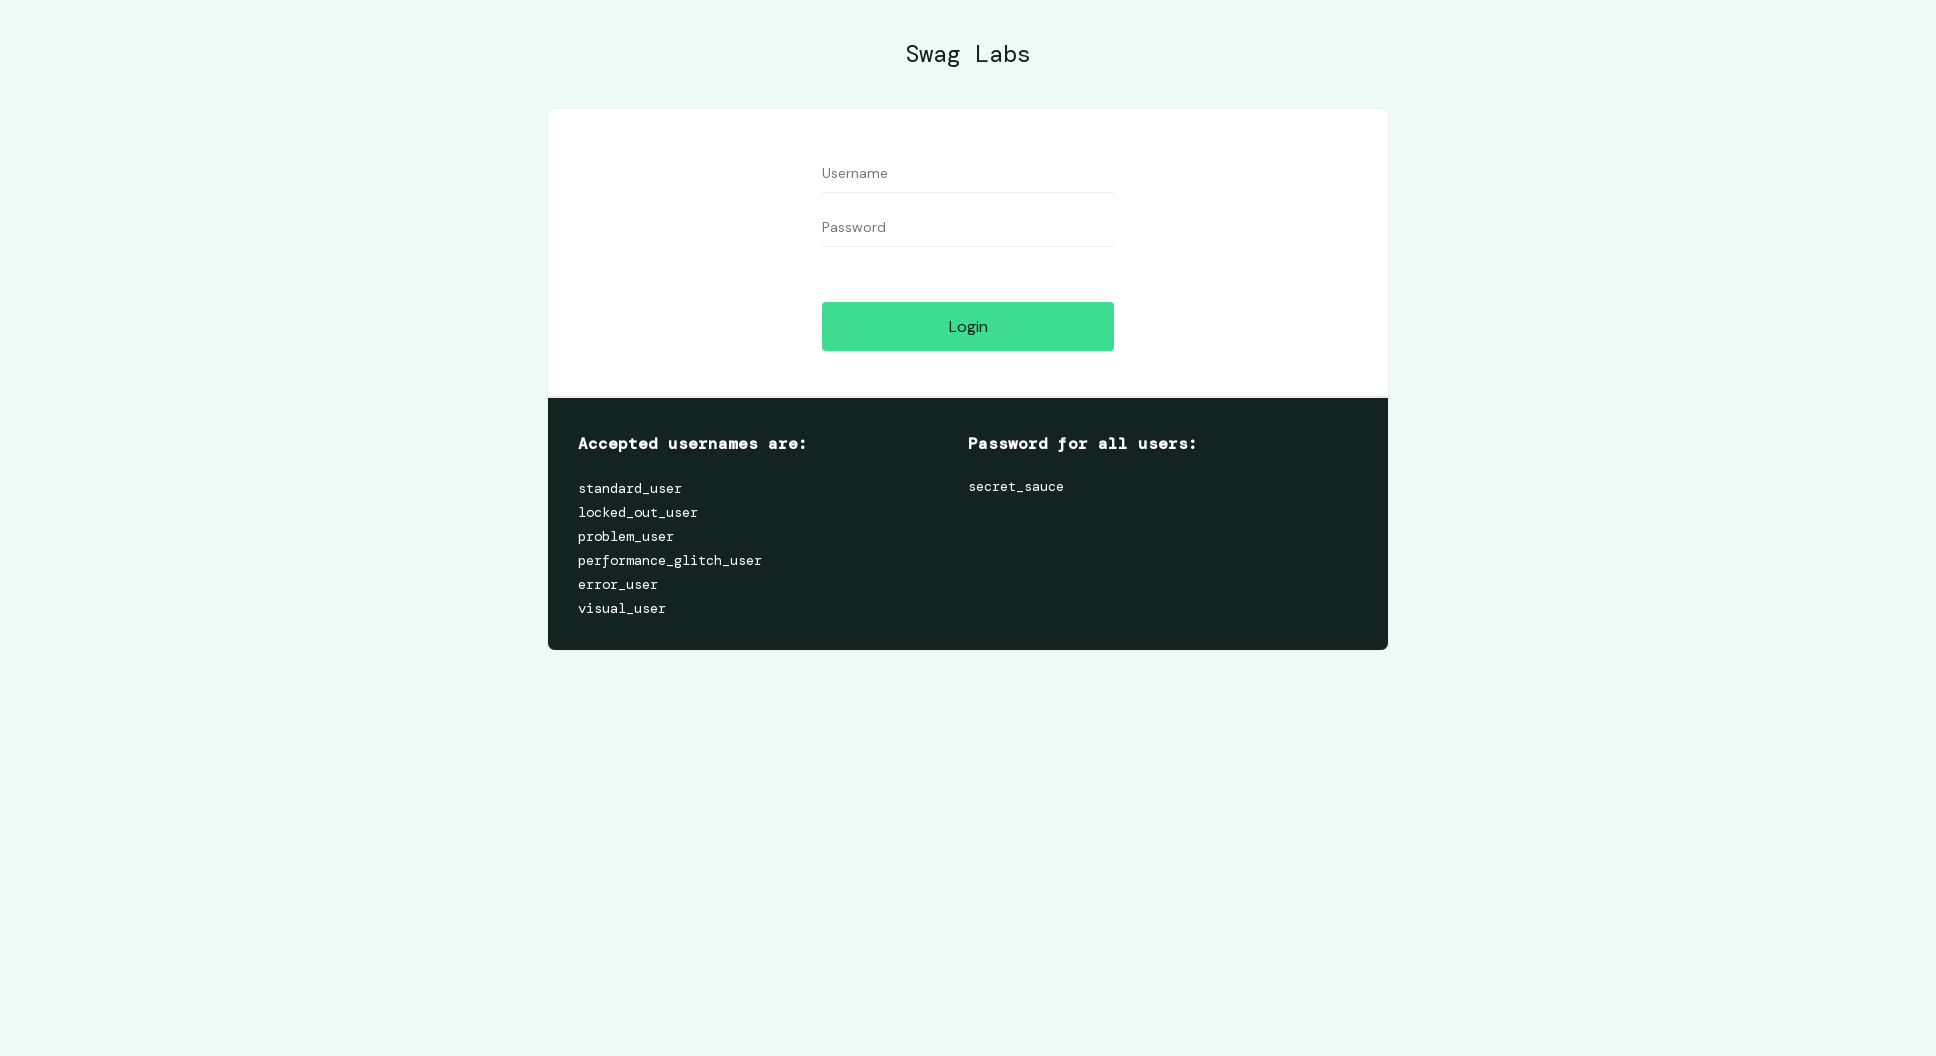

Clicked login button without credentials to trigger validation error at (968, 326) on [data-test='login-button']
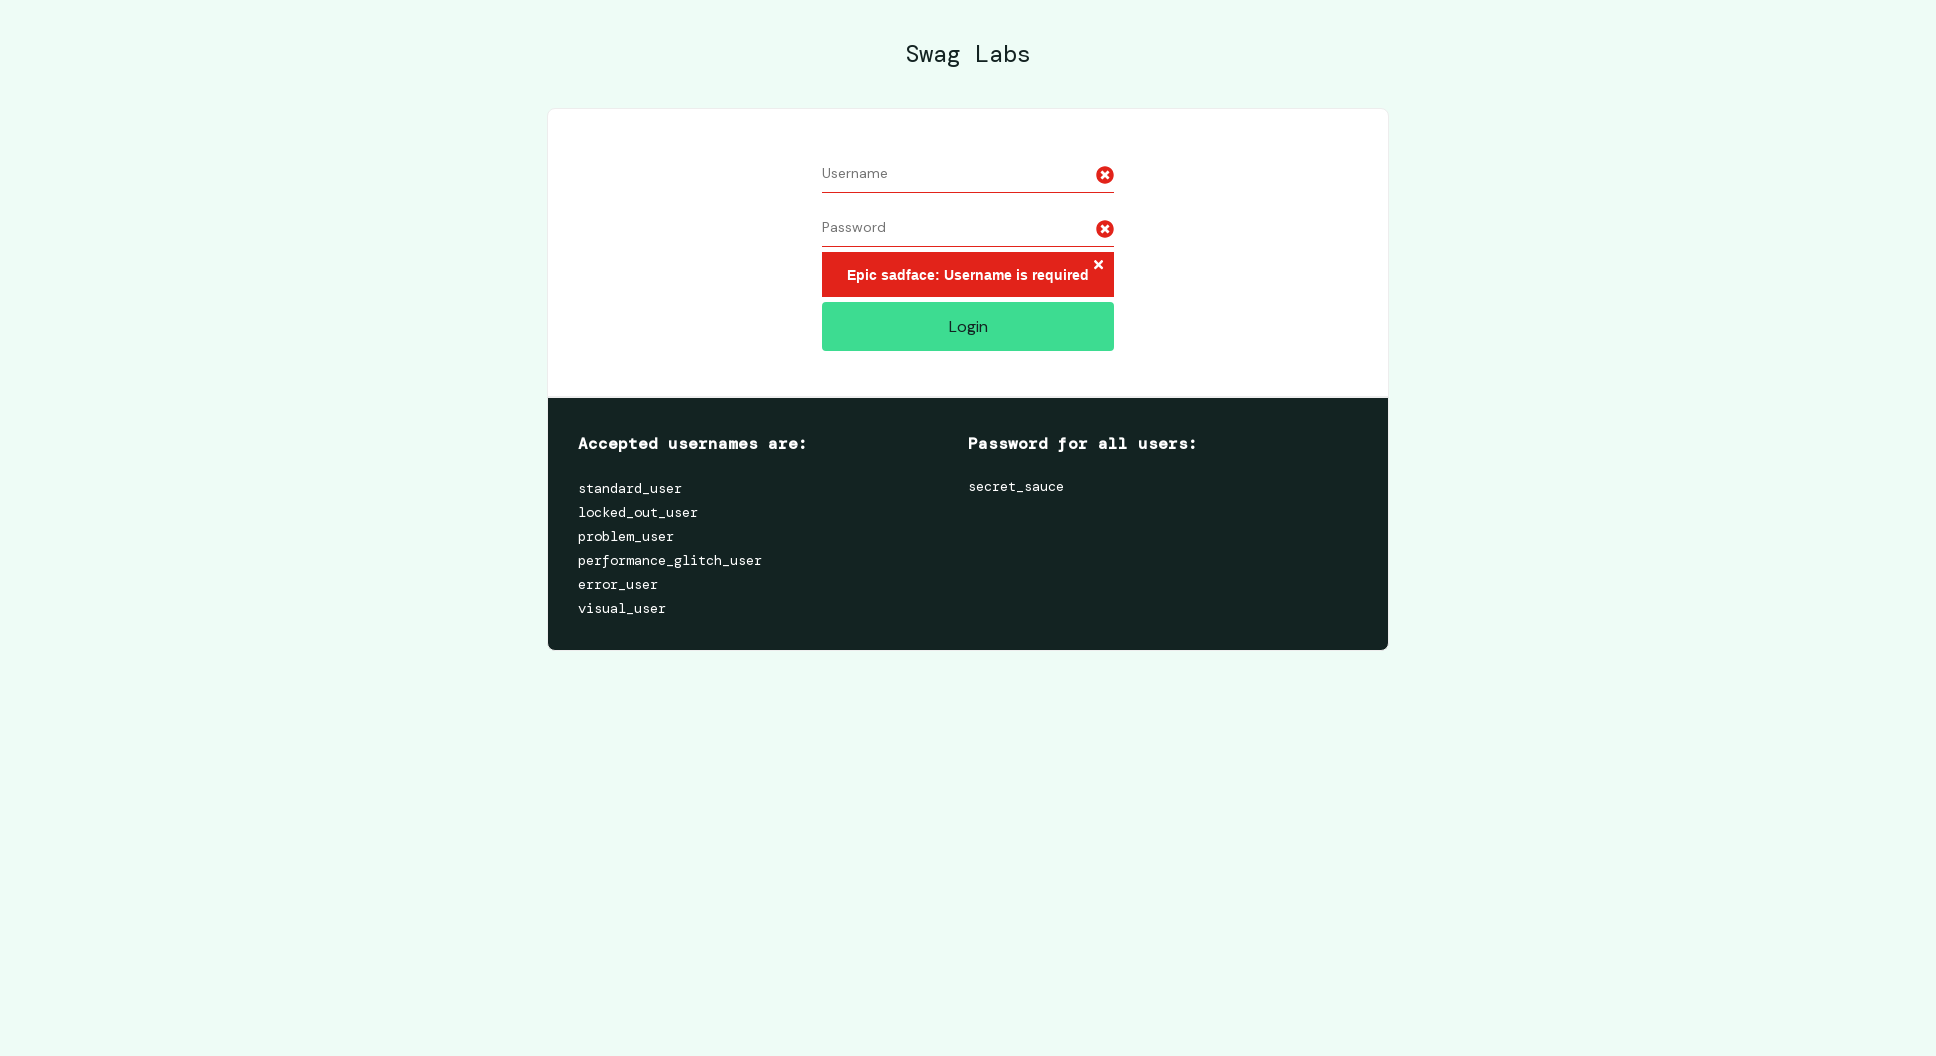

Error message appeared with close button
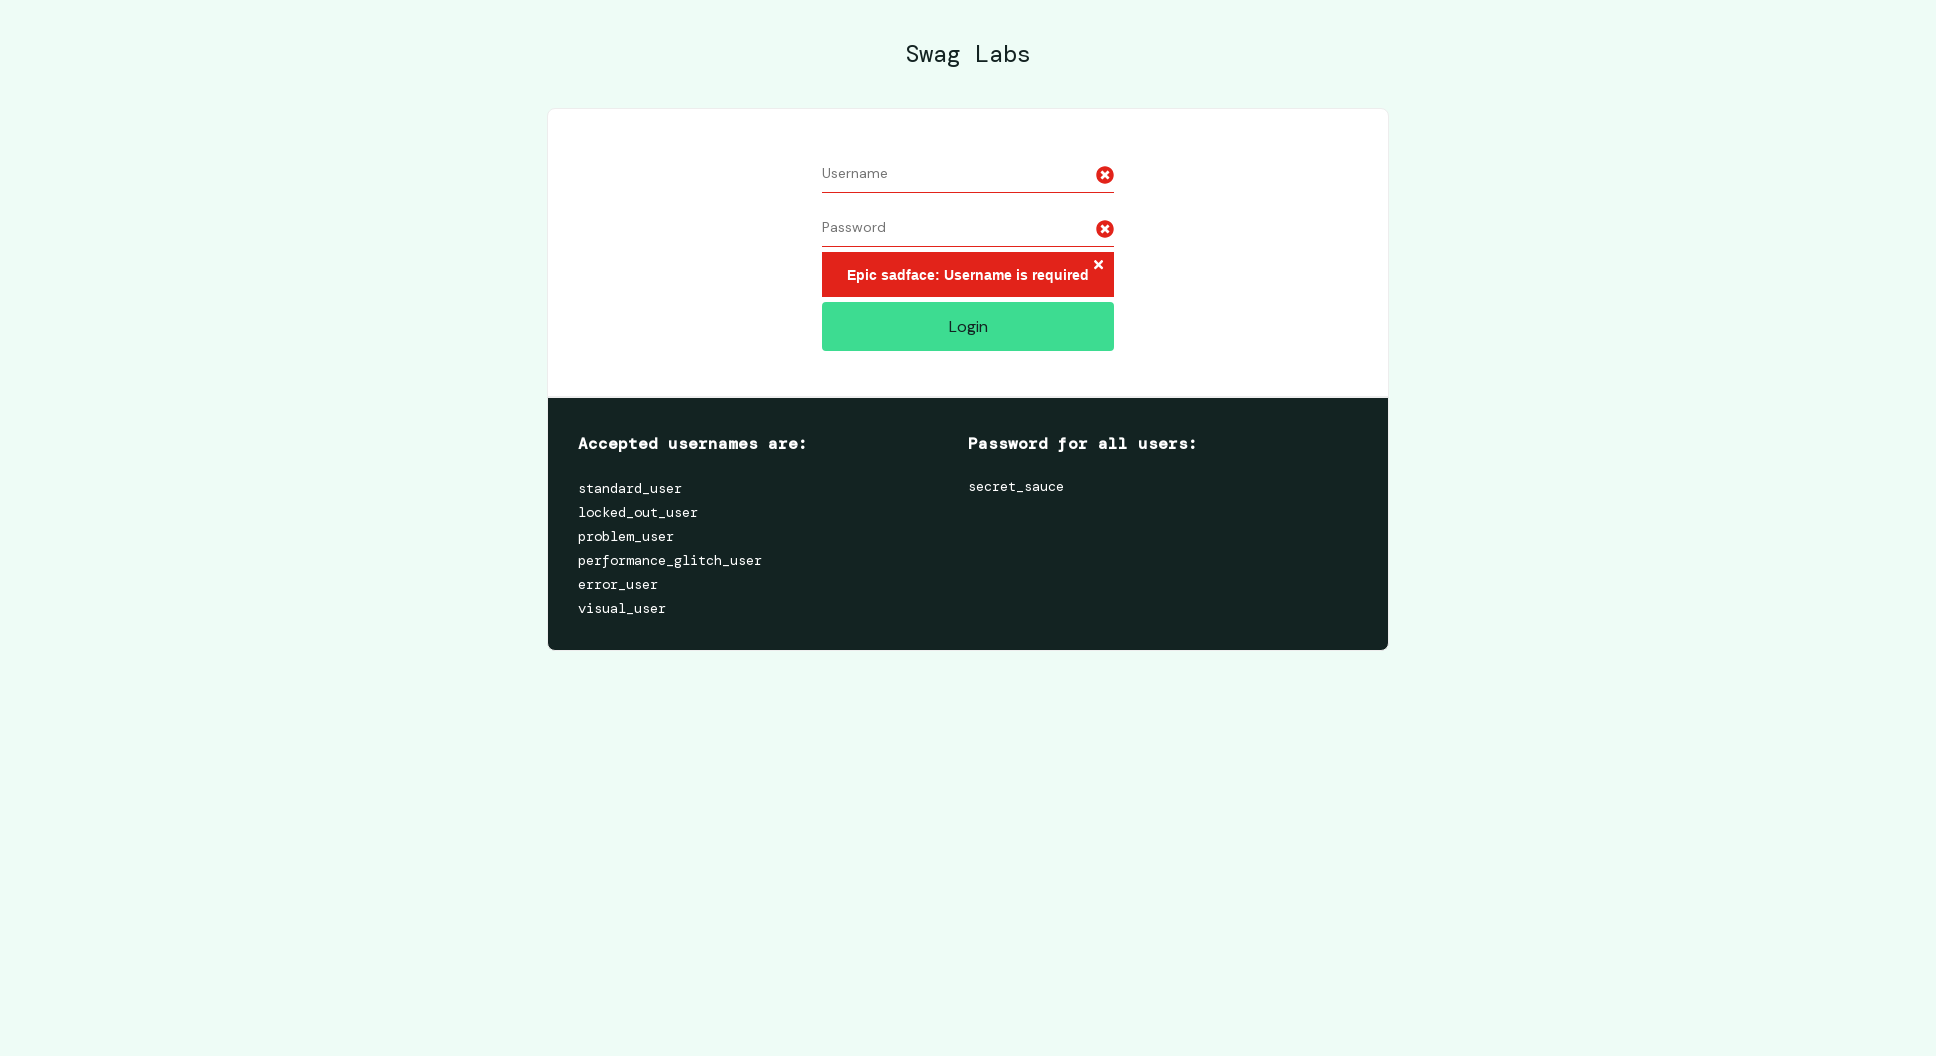

Verified error icon is present
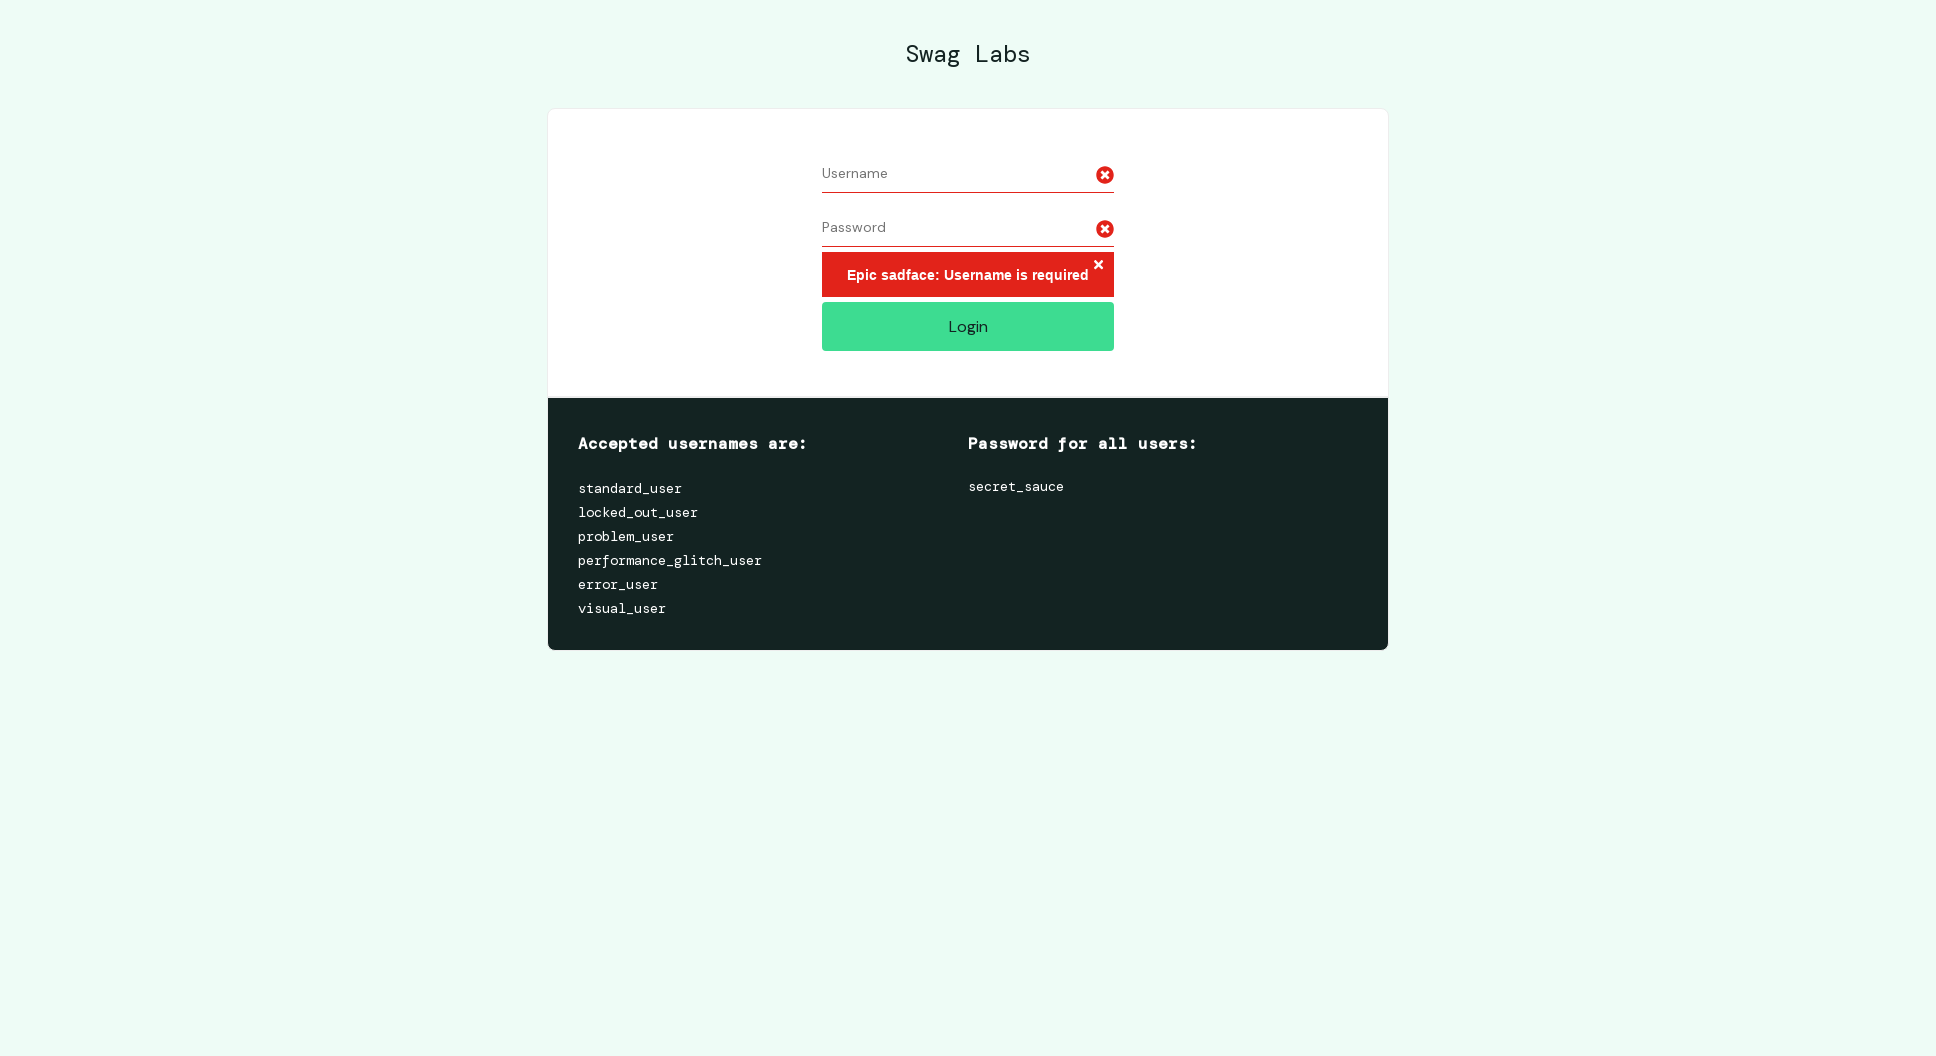

Clicked close button to dismiss error message at (1098, 265) on .fa-times > path
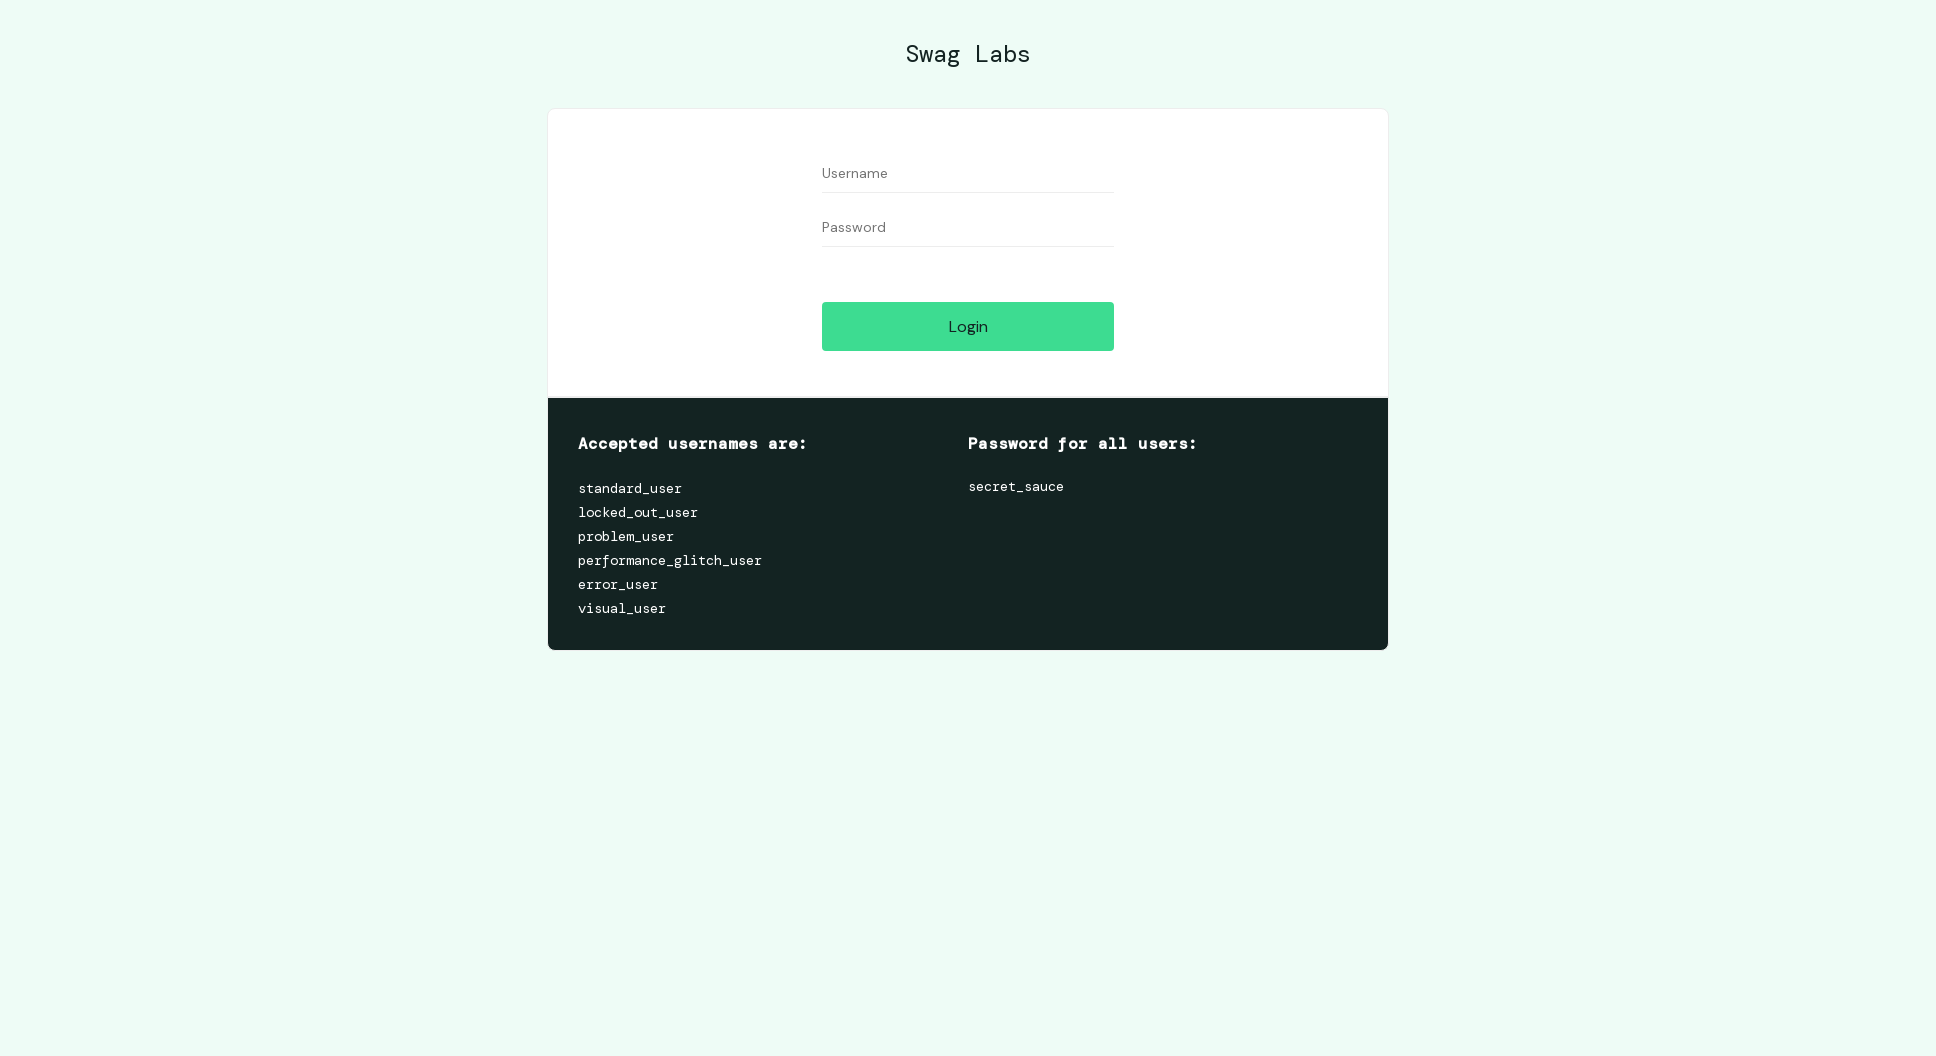

Waited 500ms for error message animation to complete
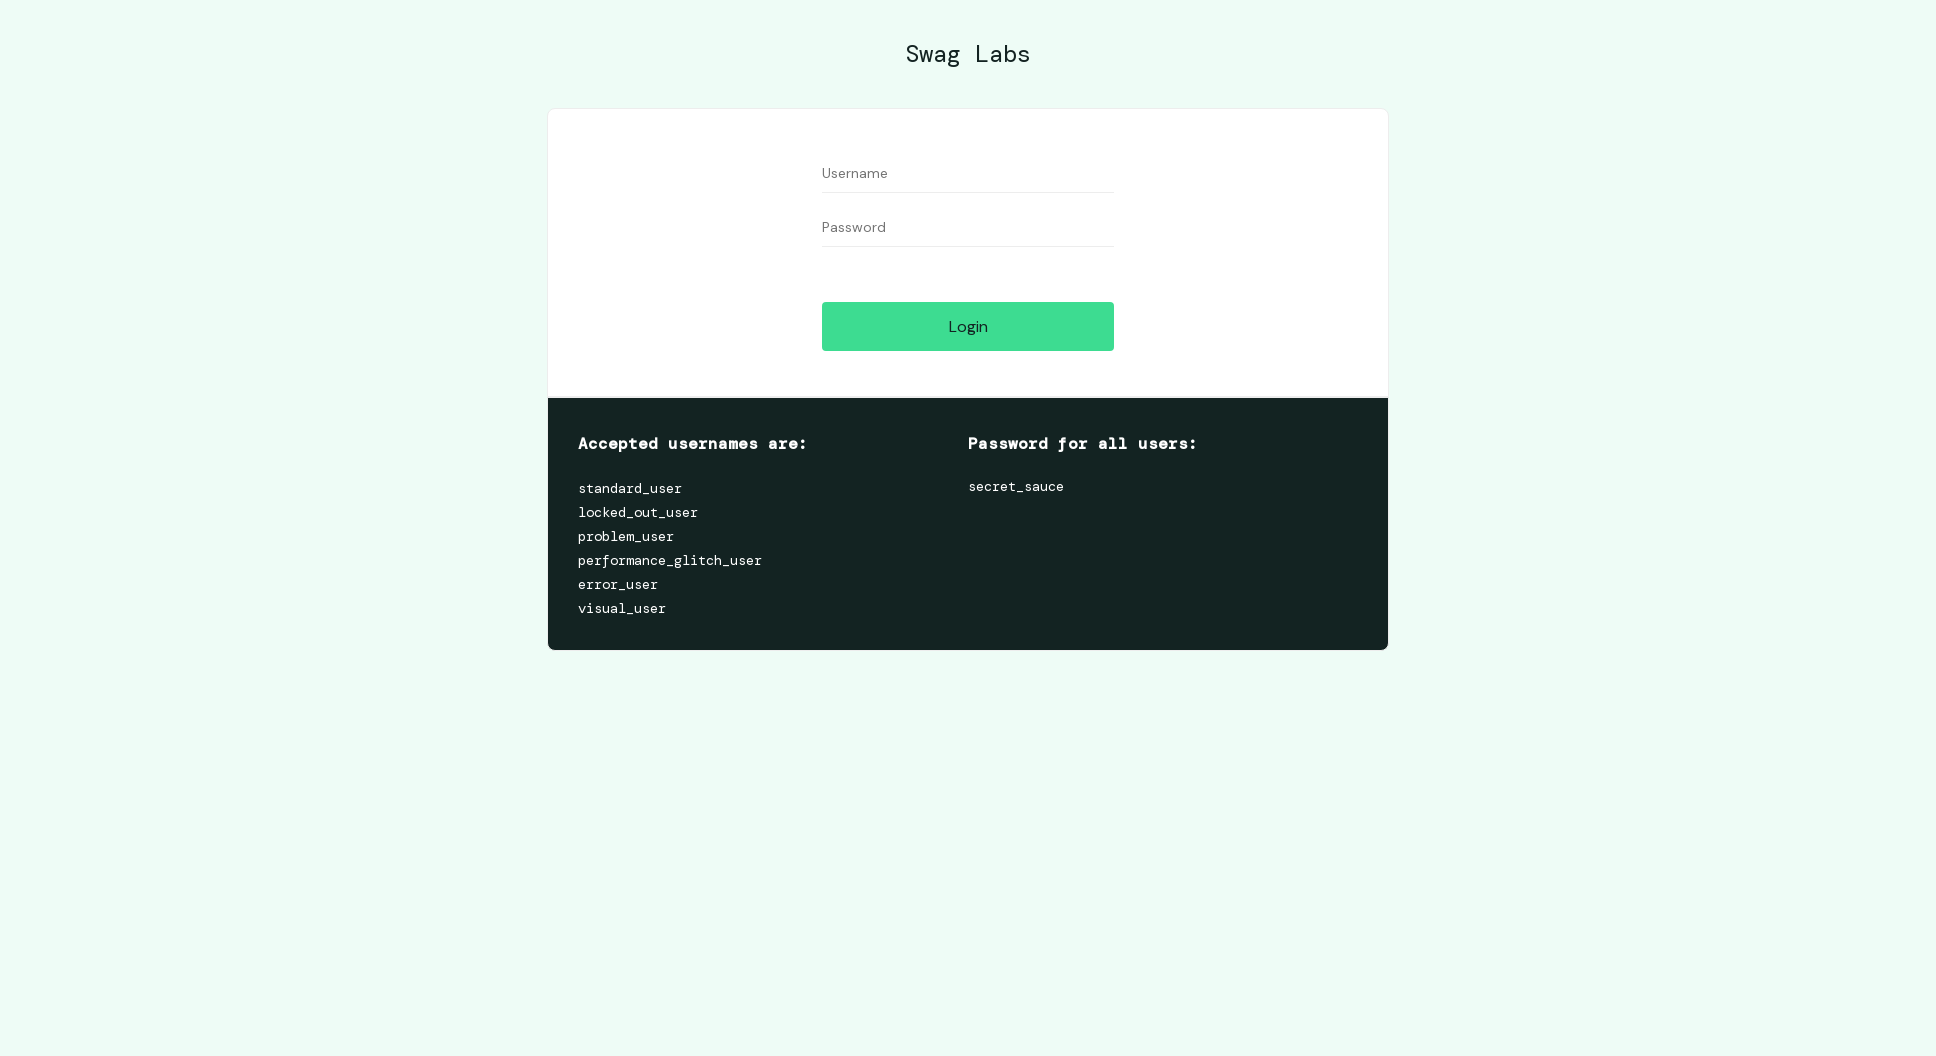

Verified error message has been dismissed
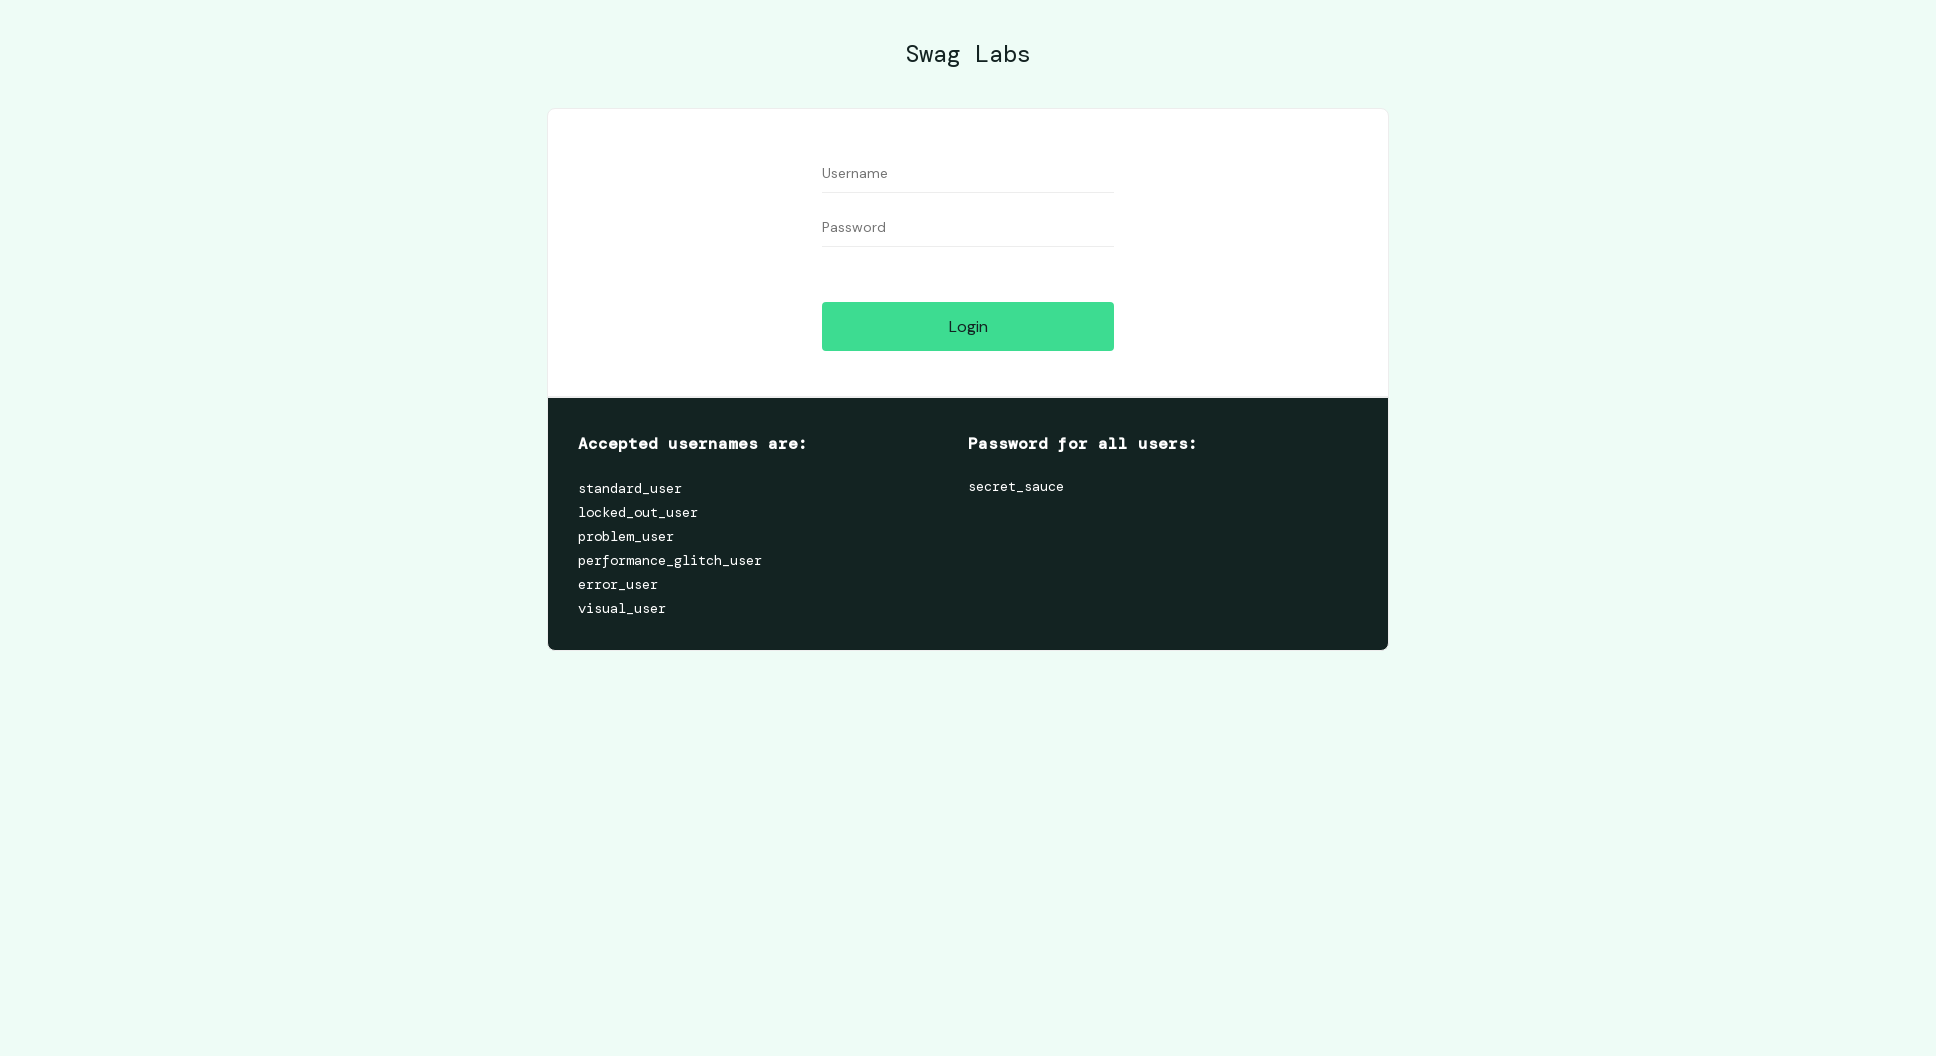

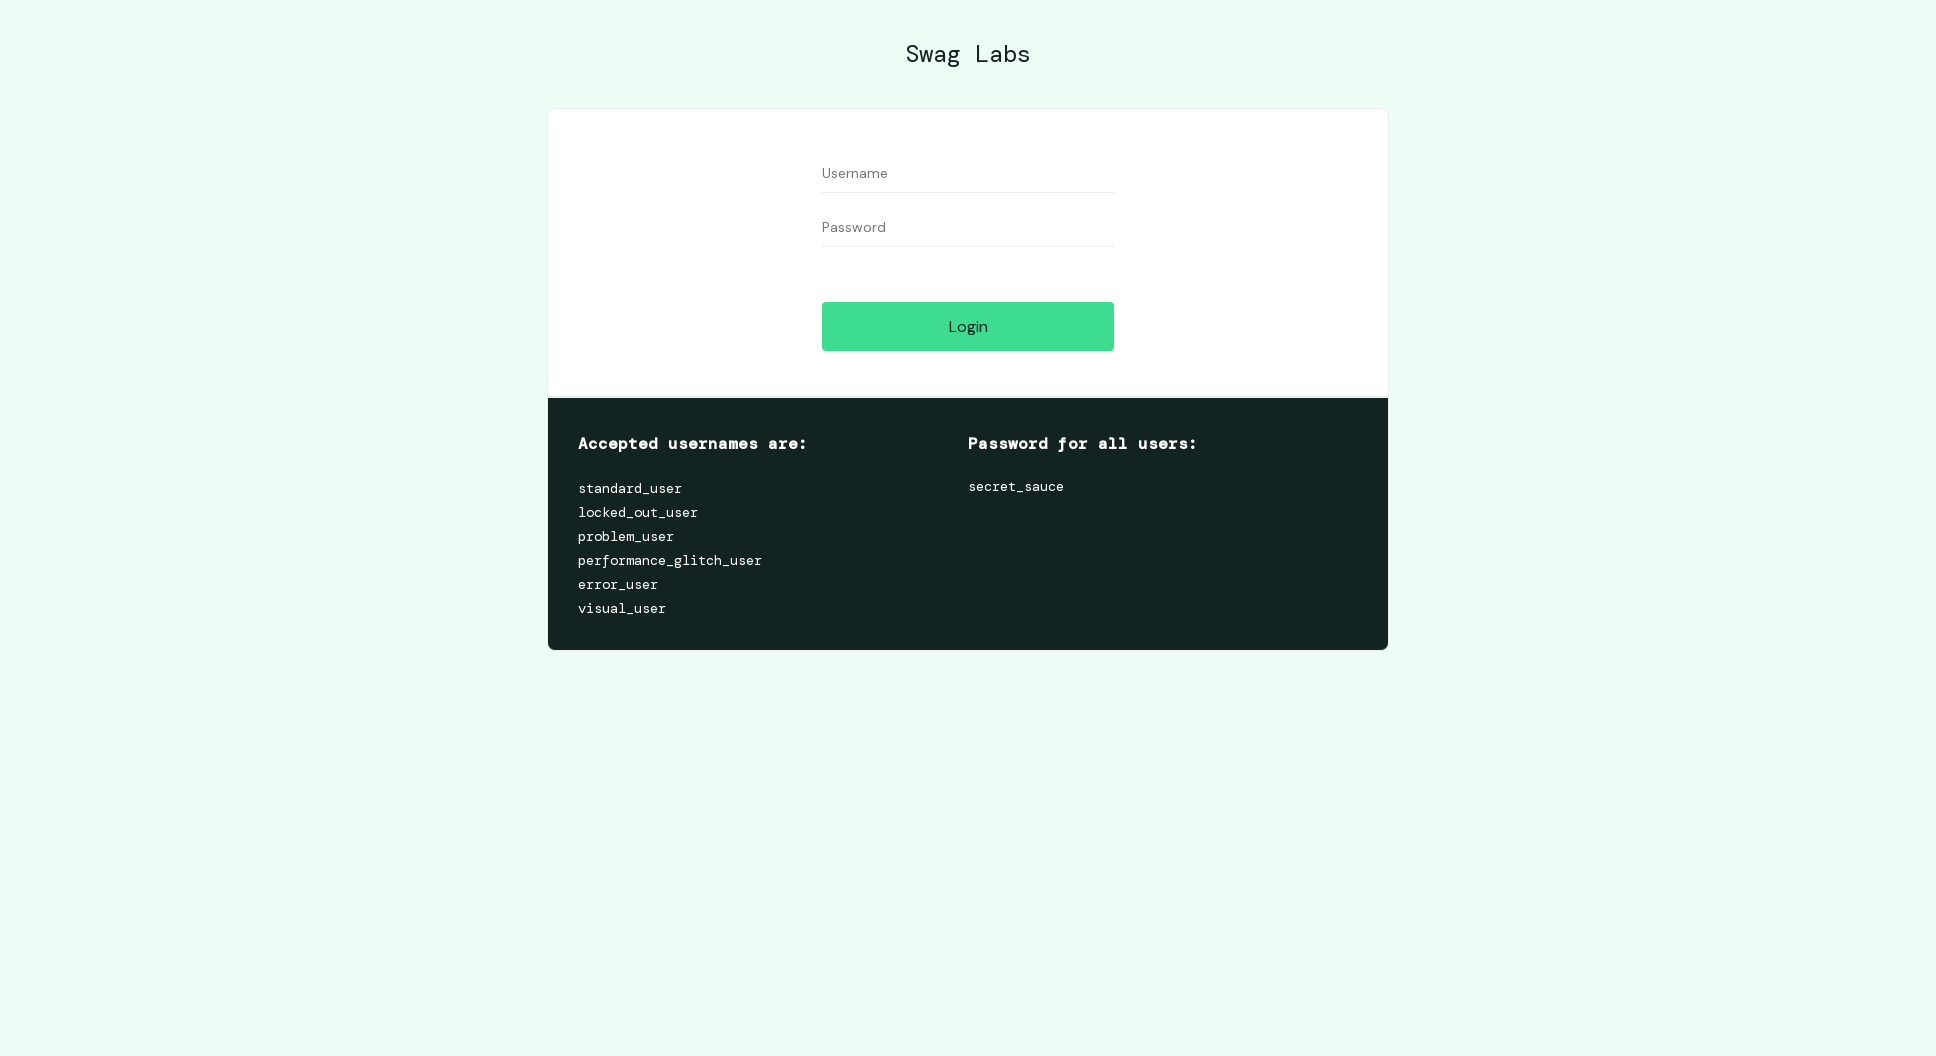